Tests the sweet shop by finding and adding "Chocolate Cups" product to the cart, then verifying the cart count matches.

Starting URL: https://sweetshop.netlify.app/

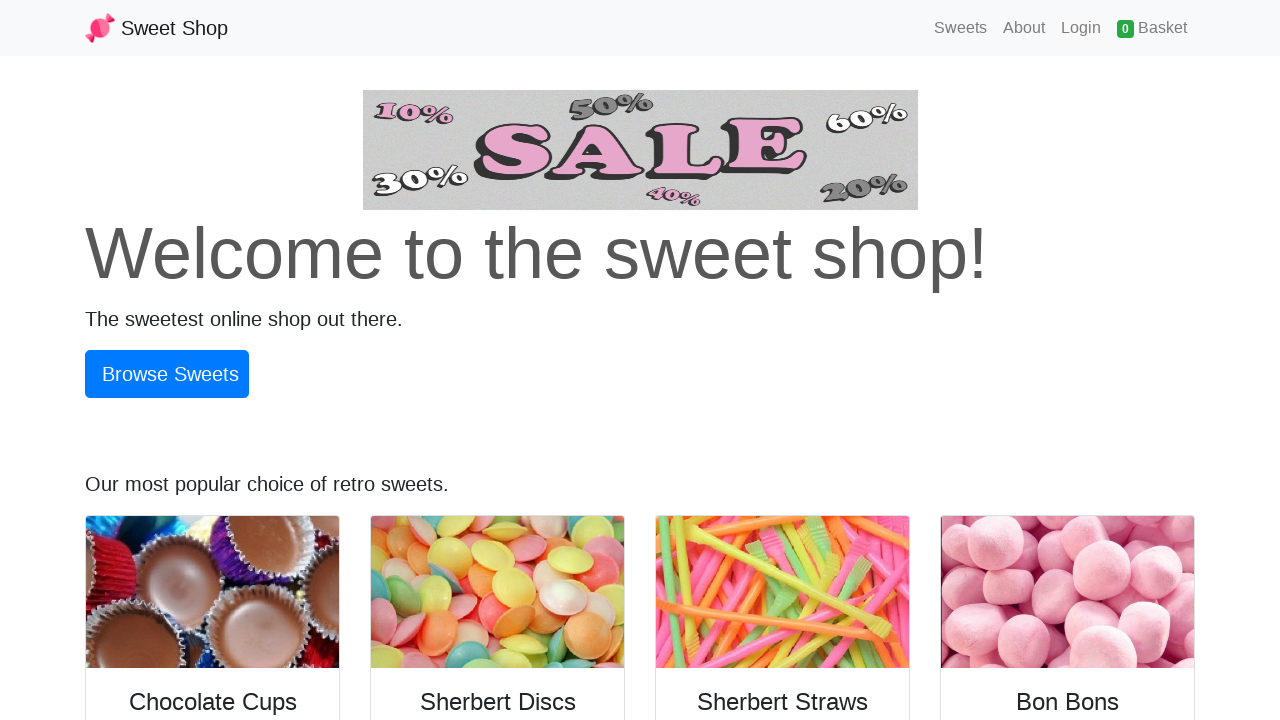

Waited for product cards to load
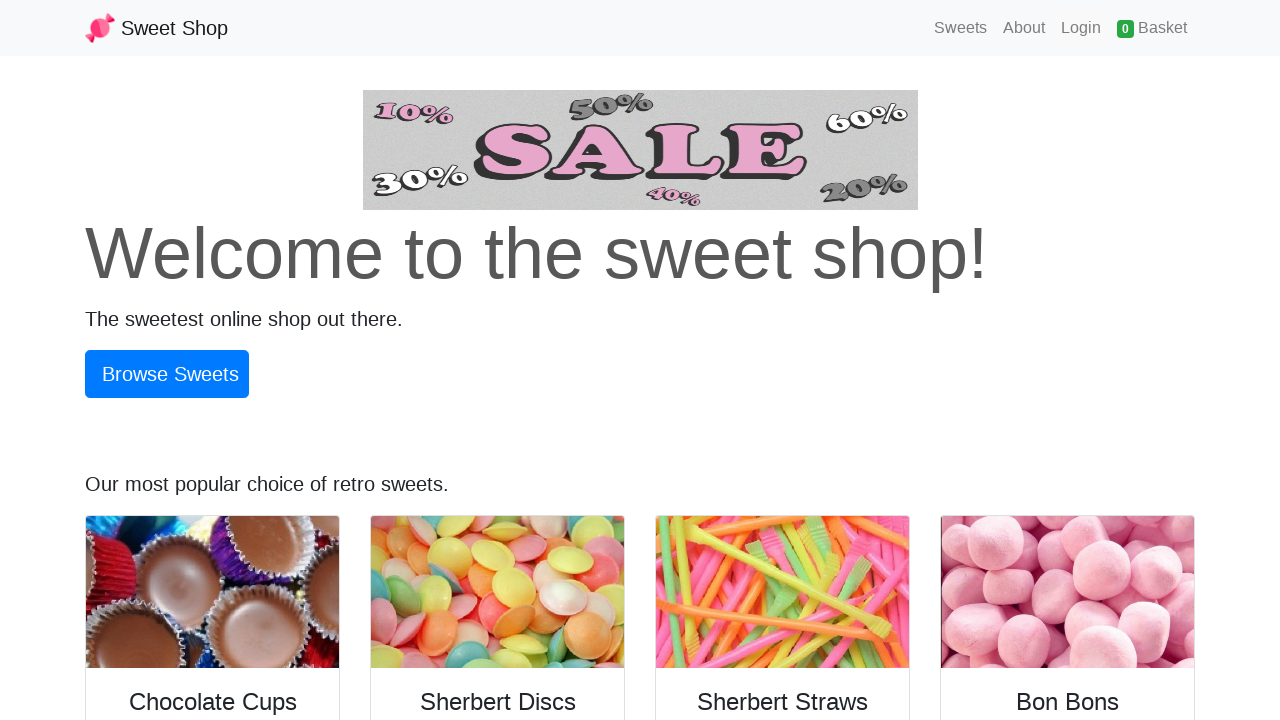

Located all product cards
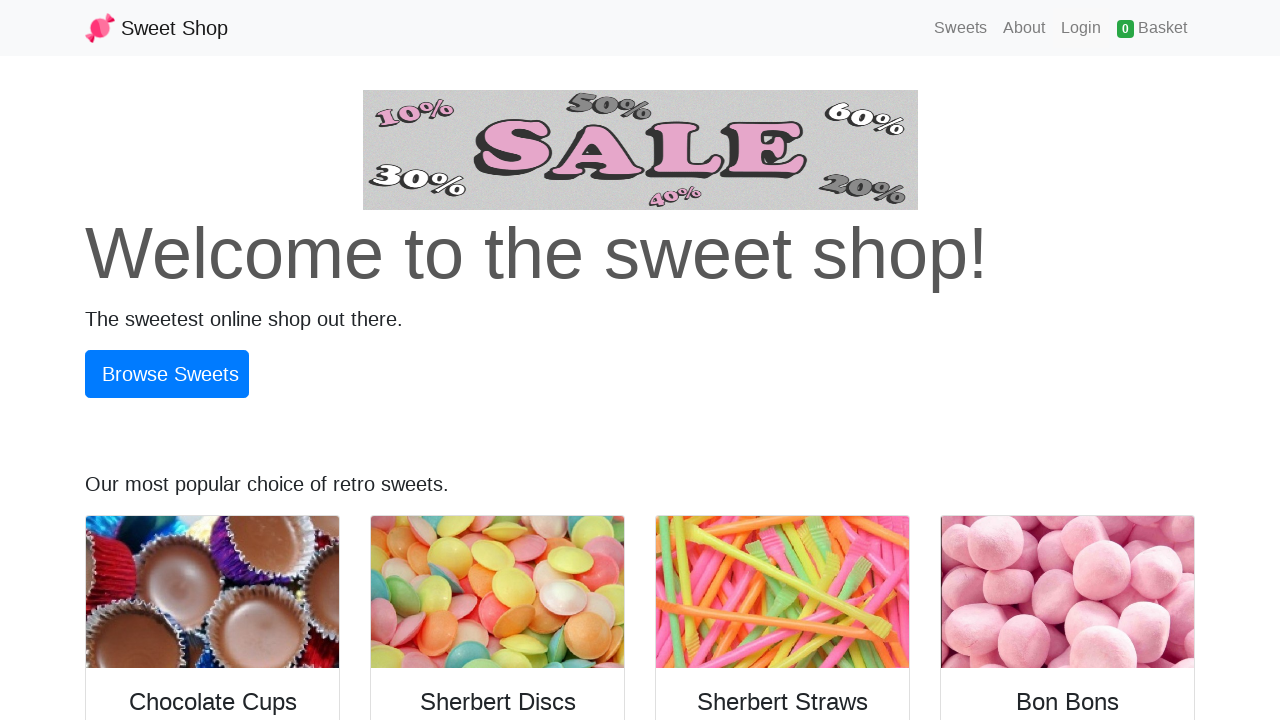

Found 4 products
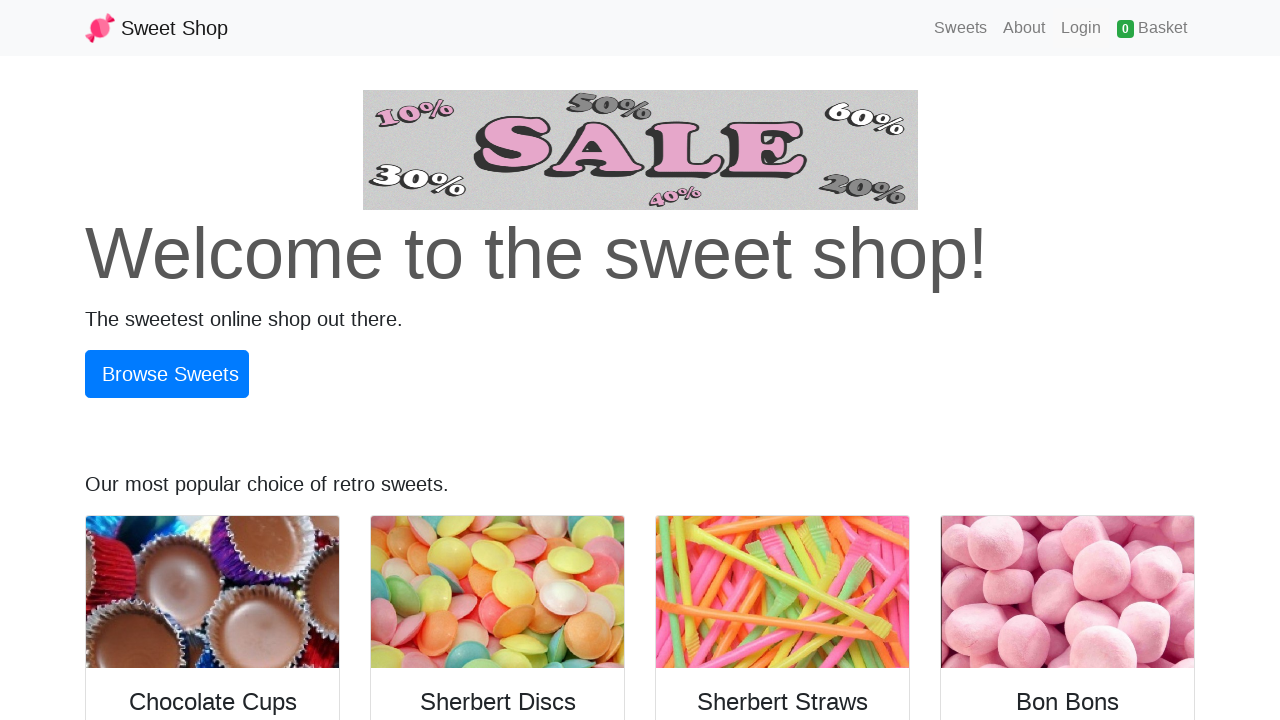

Retrieved product name: Chocolate Cups
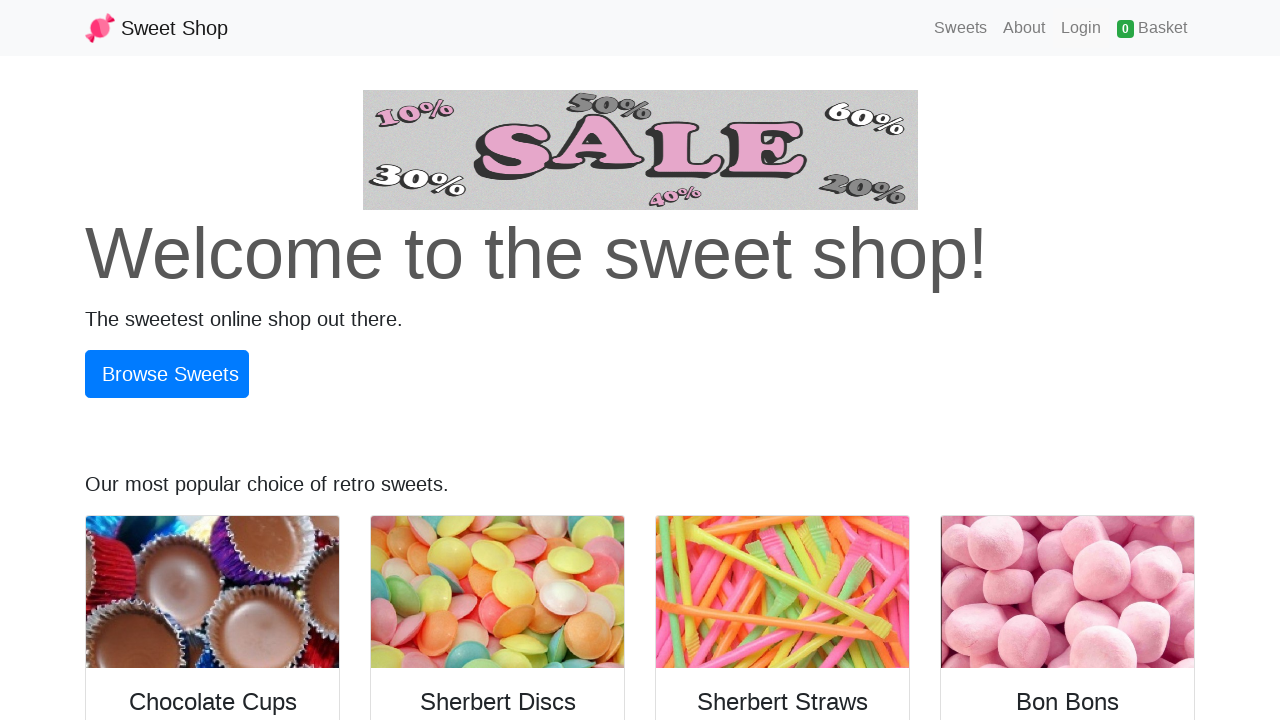

Clicked 'Add to cart' button for Chocolate Cups at (212, 544) on [class='card'] >> nth=0 >> [class='btn btn-success btn-block addItem']
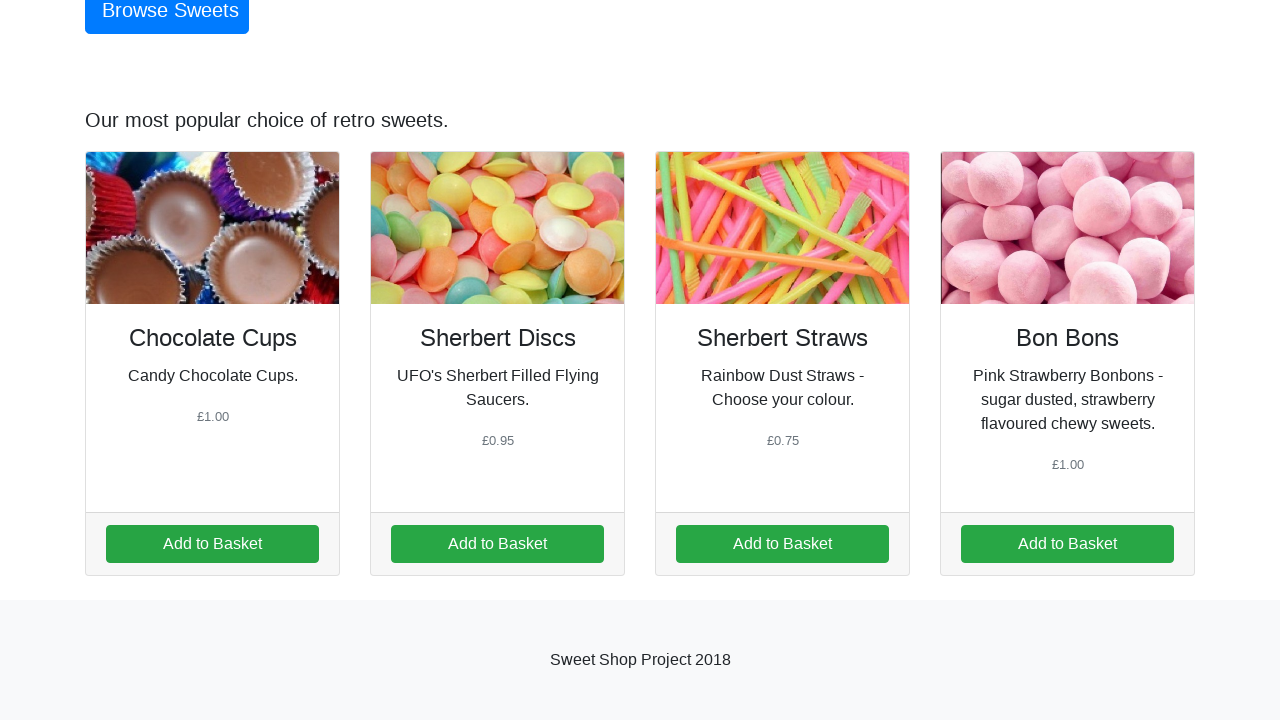

Cart badge appeared, confirming item was added
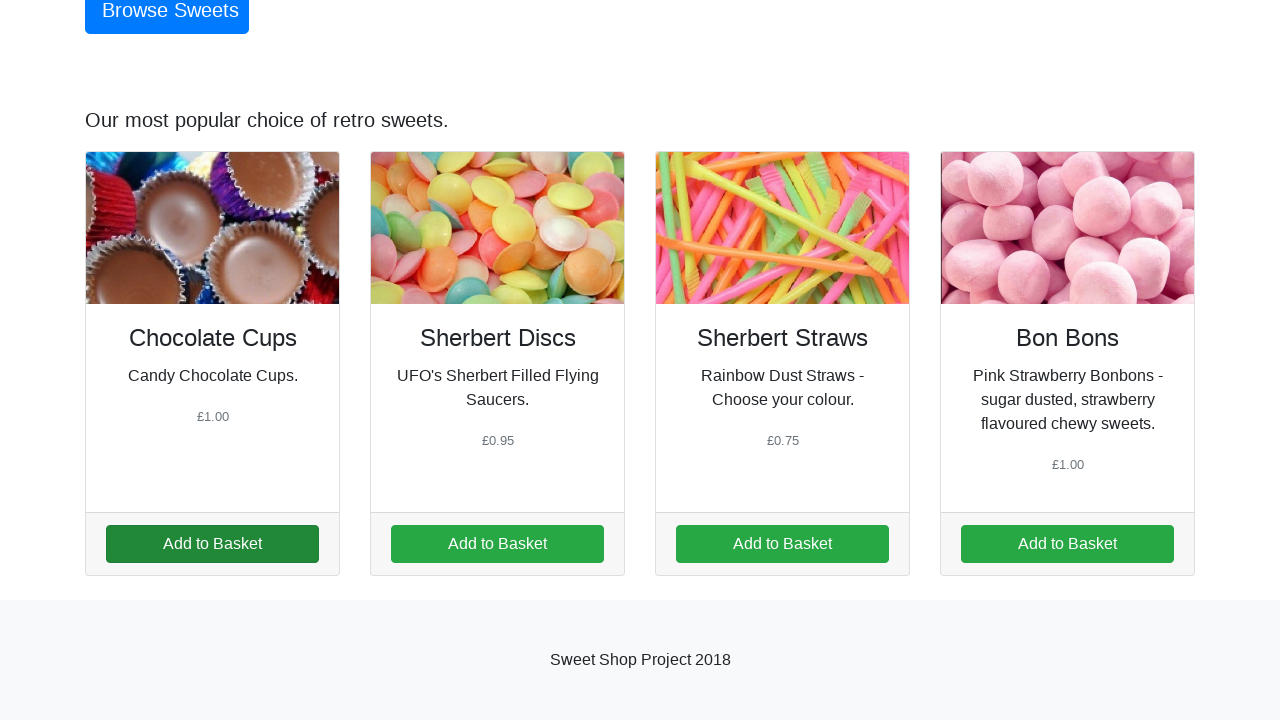

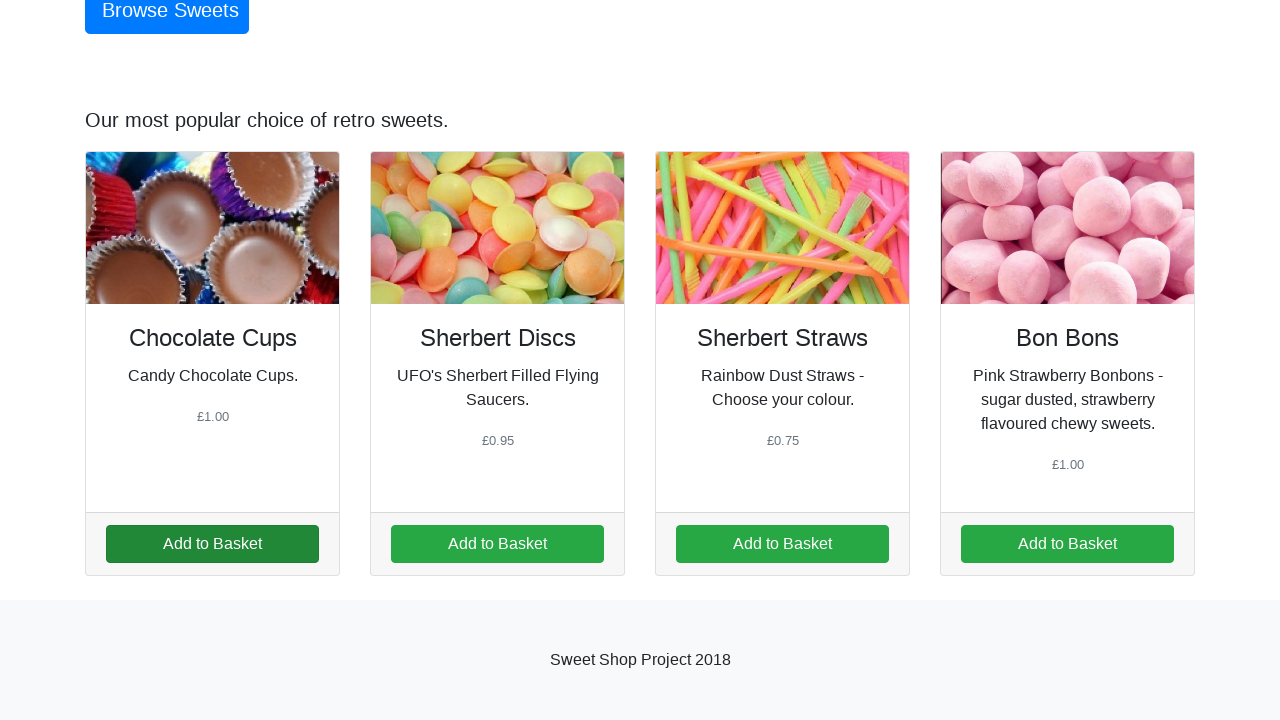